Tests making changes to a todo and discarding the edit by pressing Escape, verifying original text remains

Starting URL: https://todomvc.com/examples/typescript-angular/#/

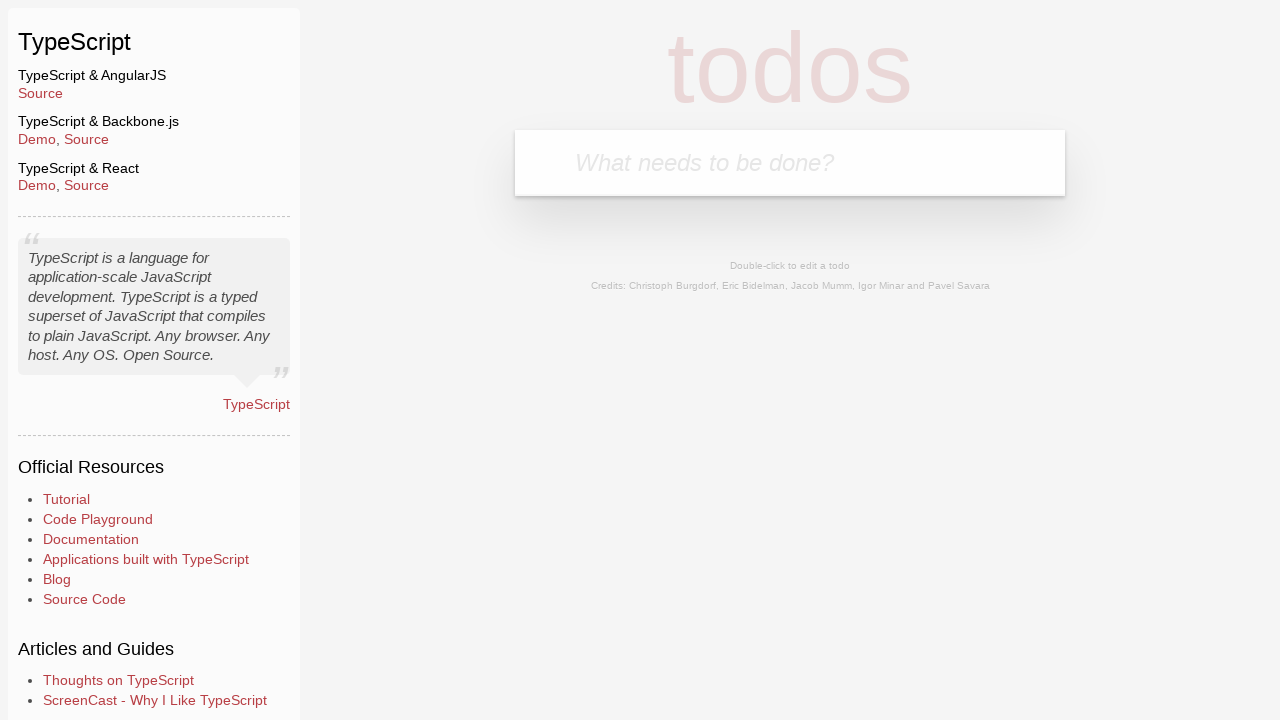

Filled new todo input with 'Lorem' on .new-todo
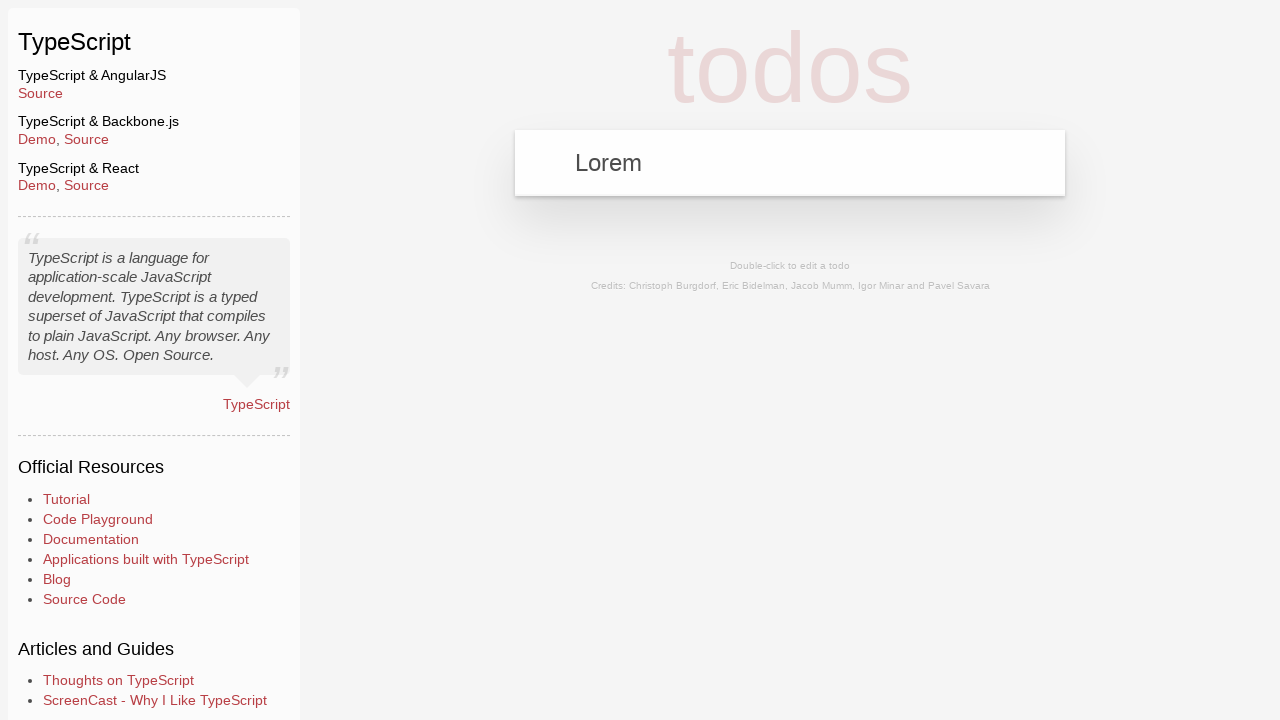

Pressed Enter to create the todo on .new-todo
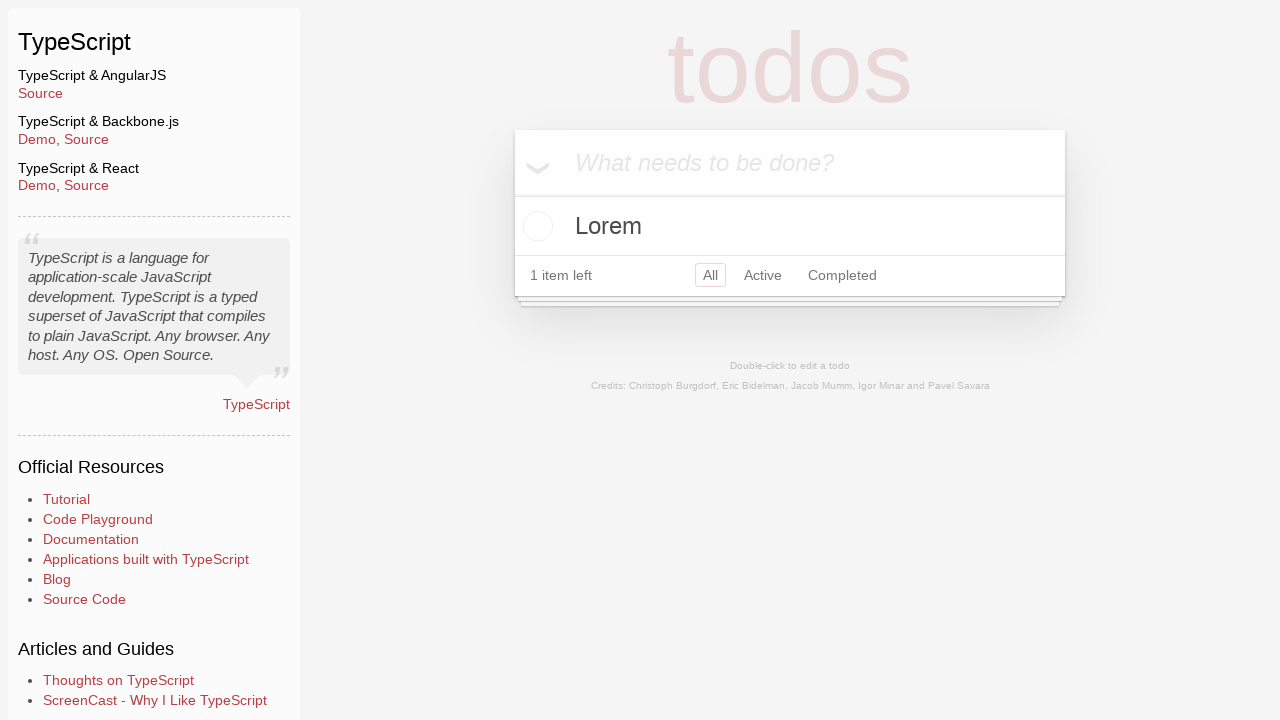

Double-clicked todo to enter edit mode at (790, 226) on text=Lorem
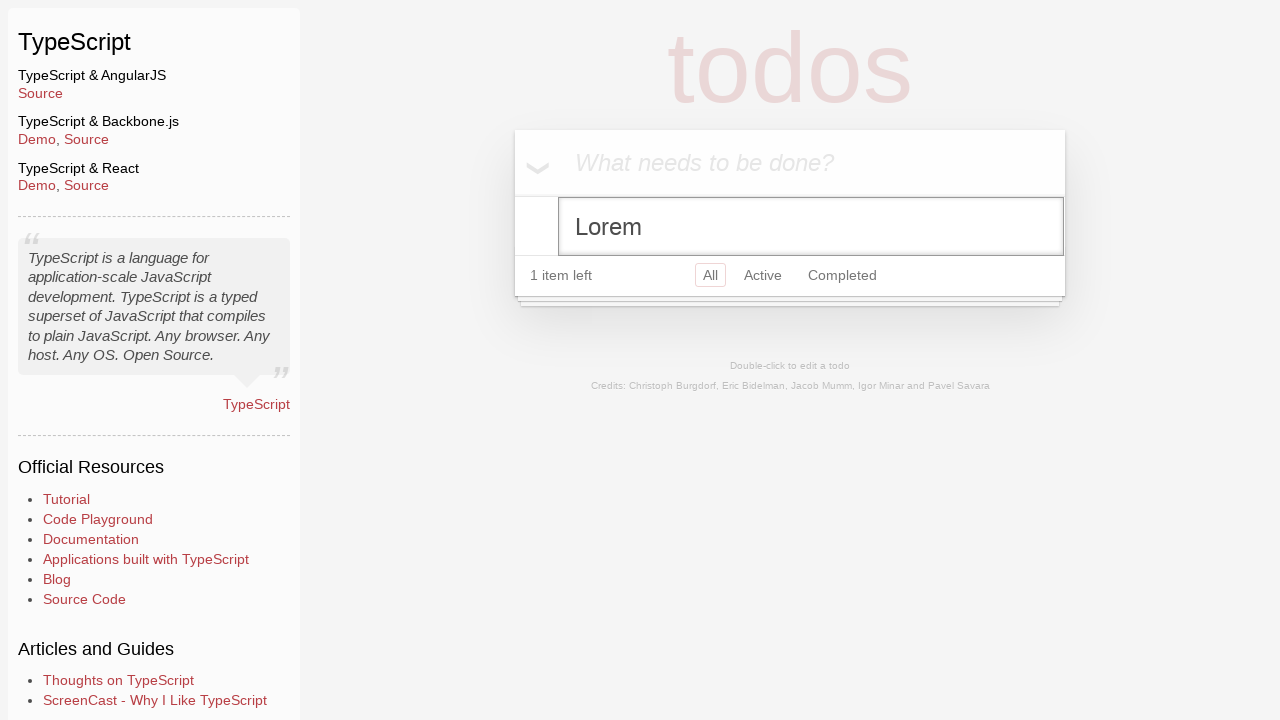

Filled edit field with 'Ipsum' on .edit
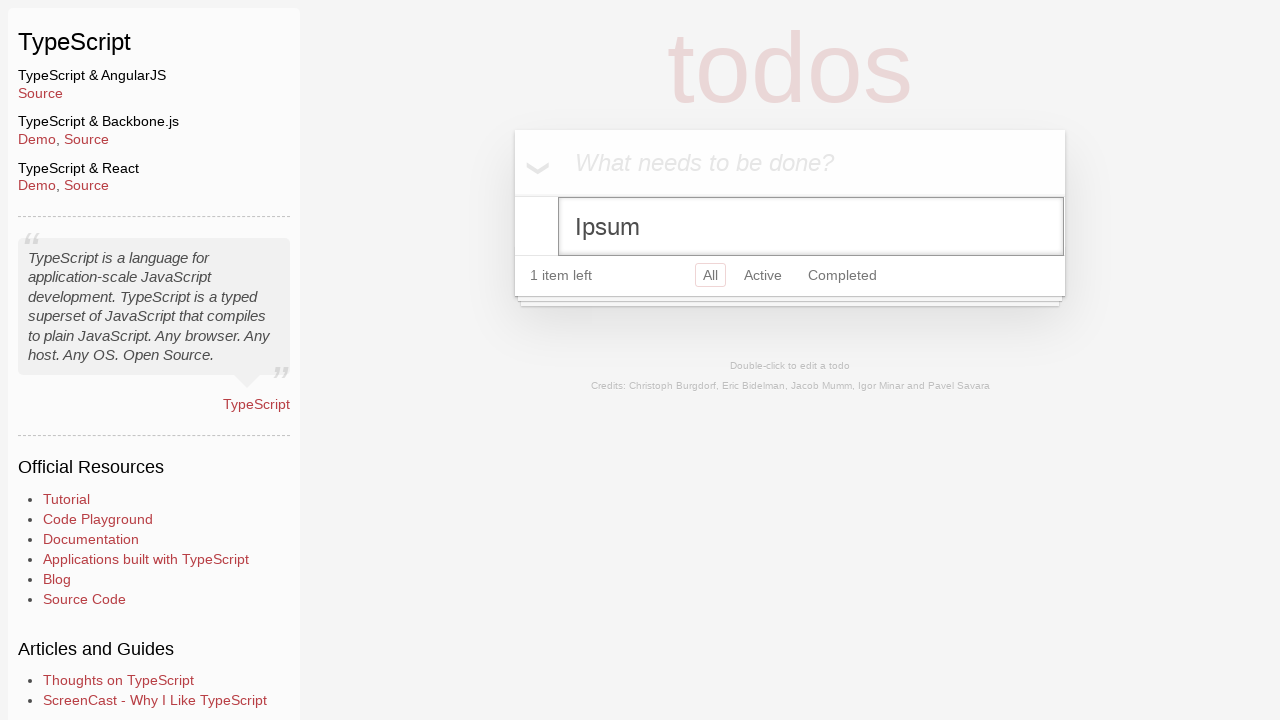

Pressed Escape to discard changes on .edit
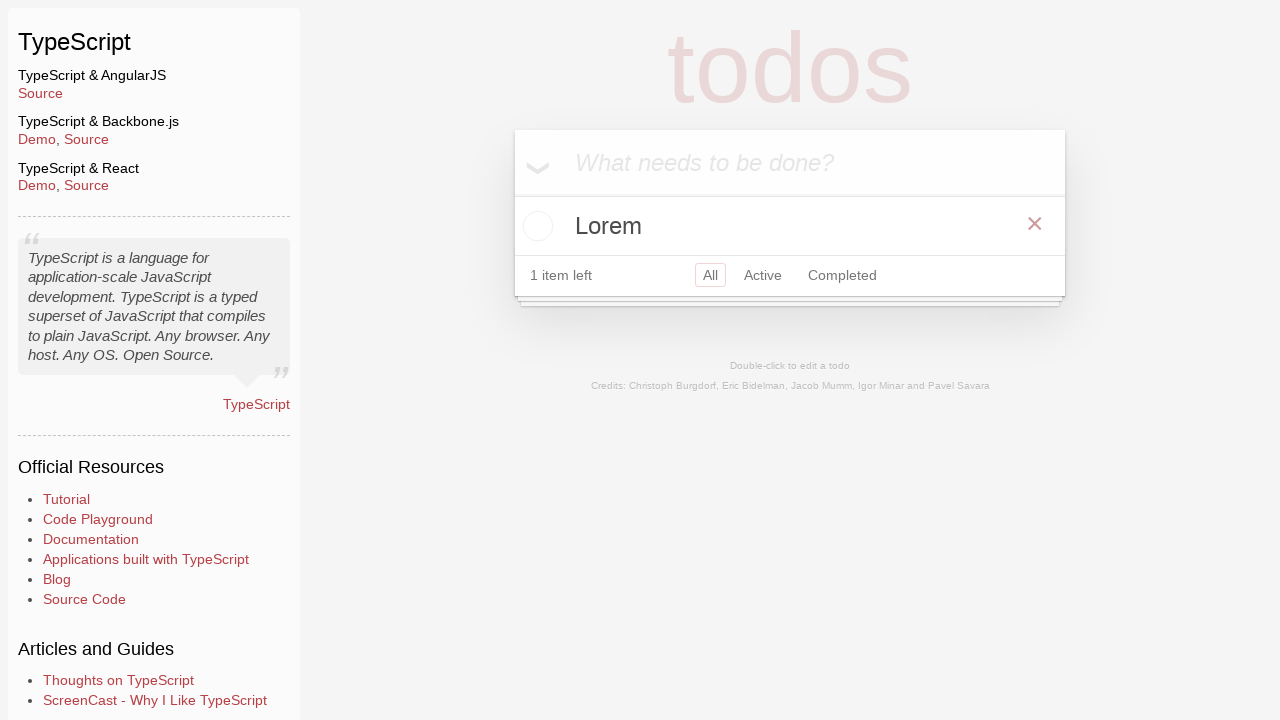

Verified original todo text 'Lorem' remains after discarding edit
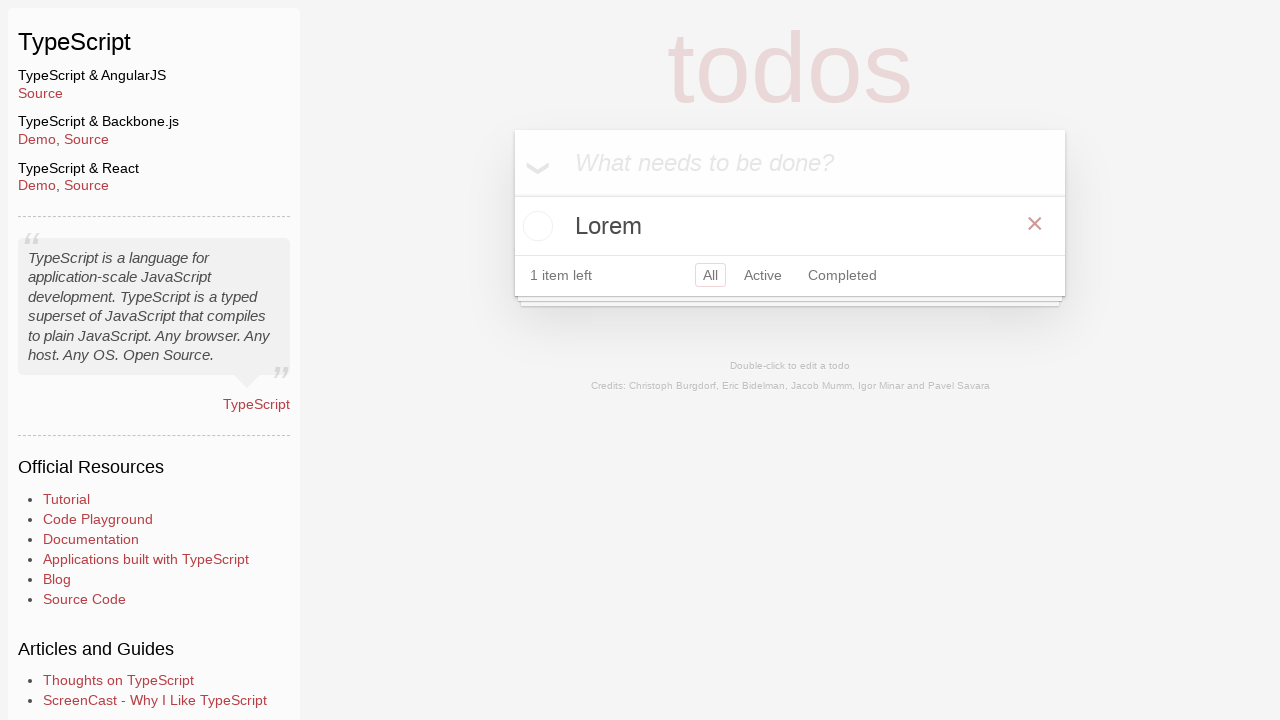

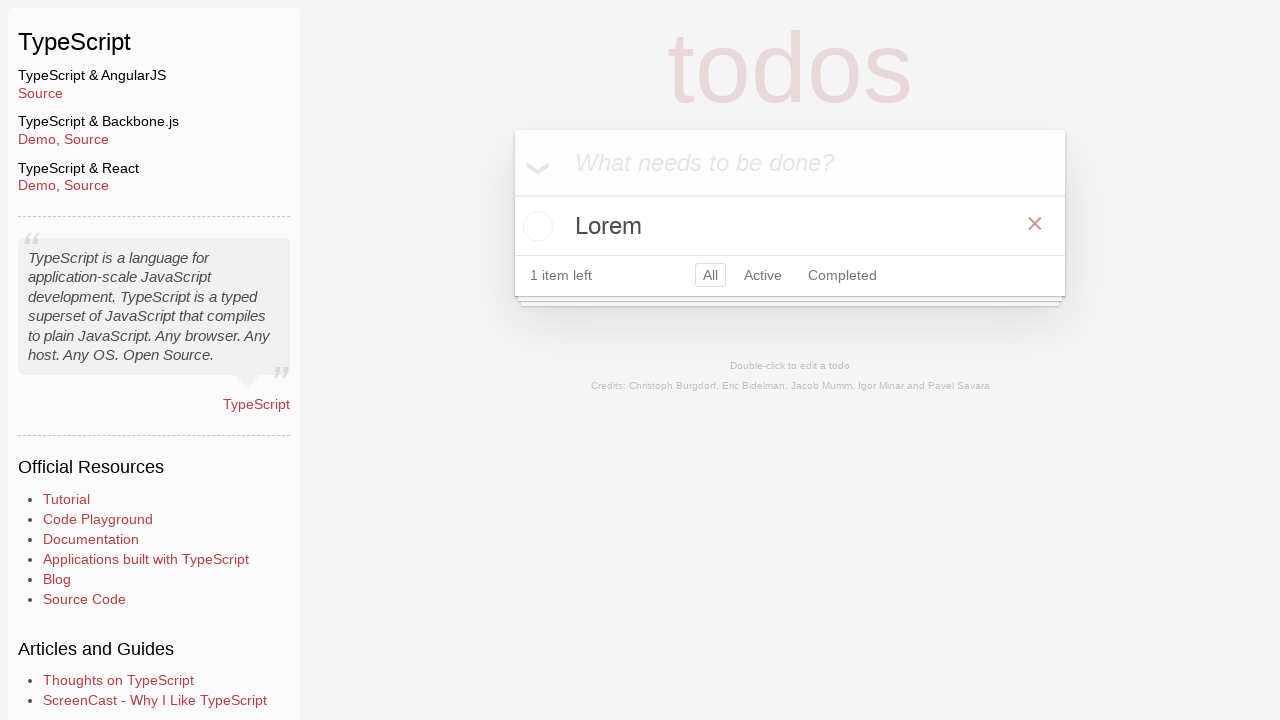